Tests window handling functionality by verifying page text and title, clicking a link to open a new window, and verifying the new window's content

Starting URL: https://the-internet.herokuapp.com/windows

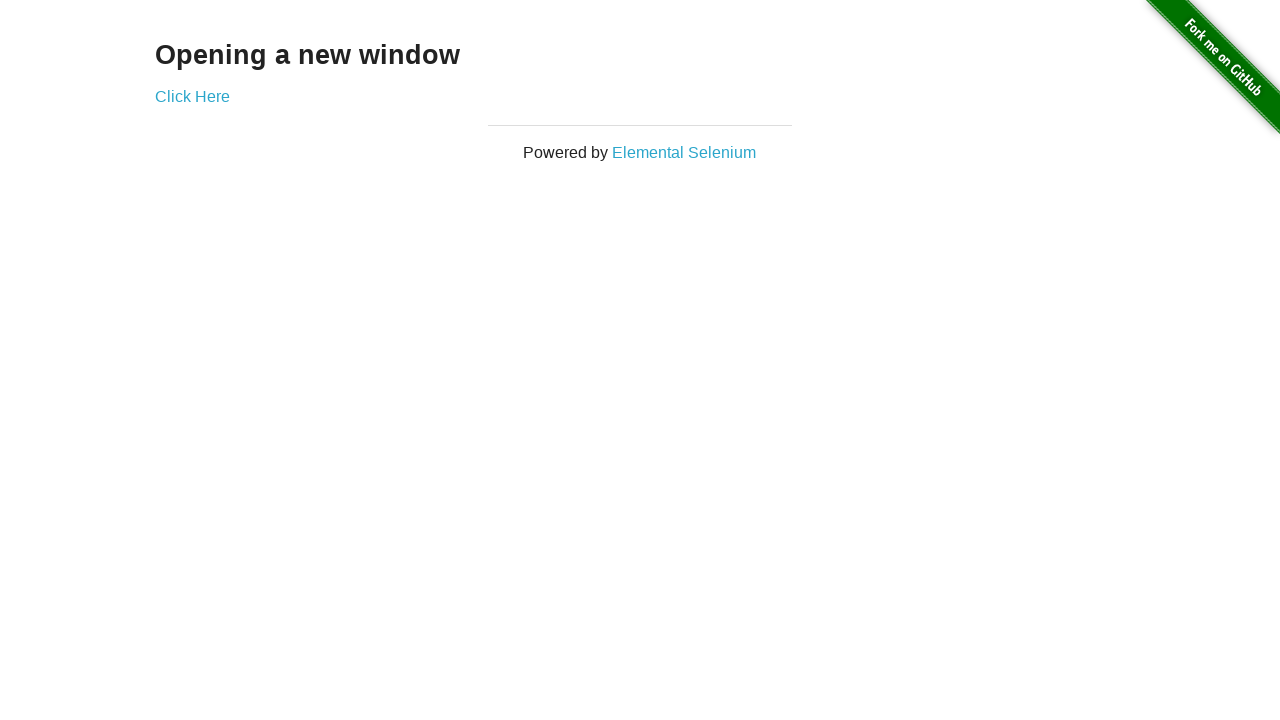

Located h3 element with text 'Opening a new window'
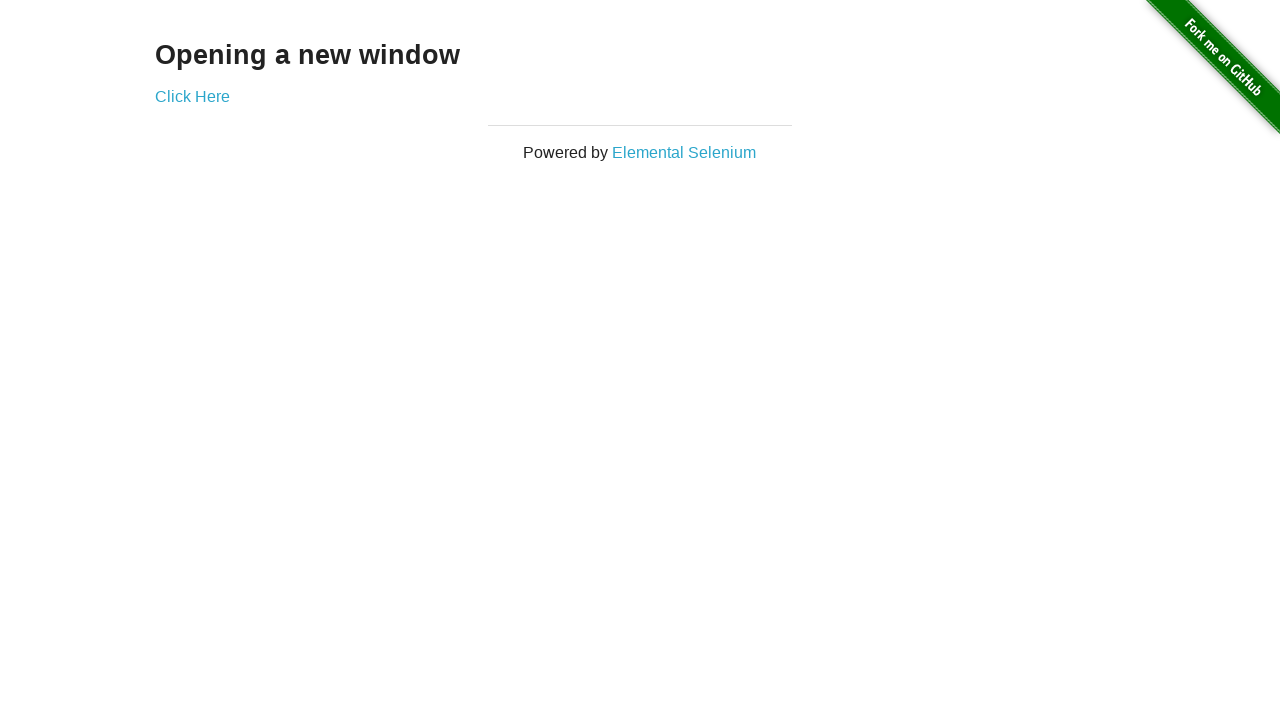

Verified 'Opening a new window' text element is visible
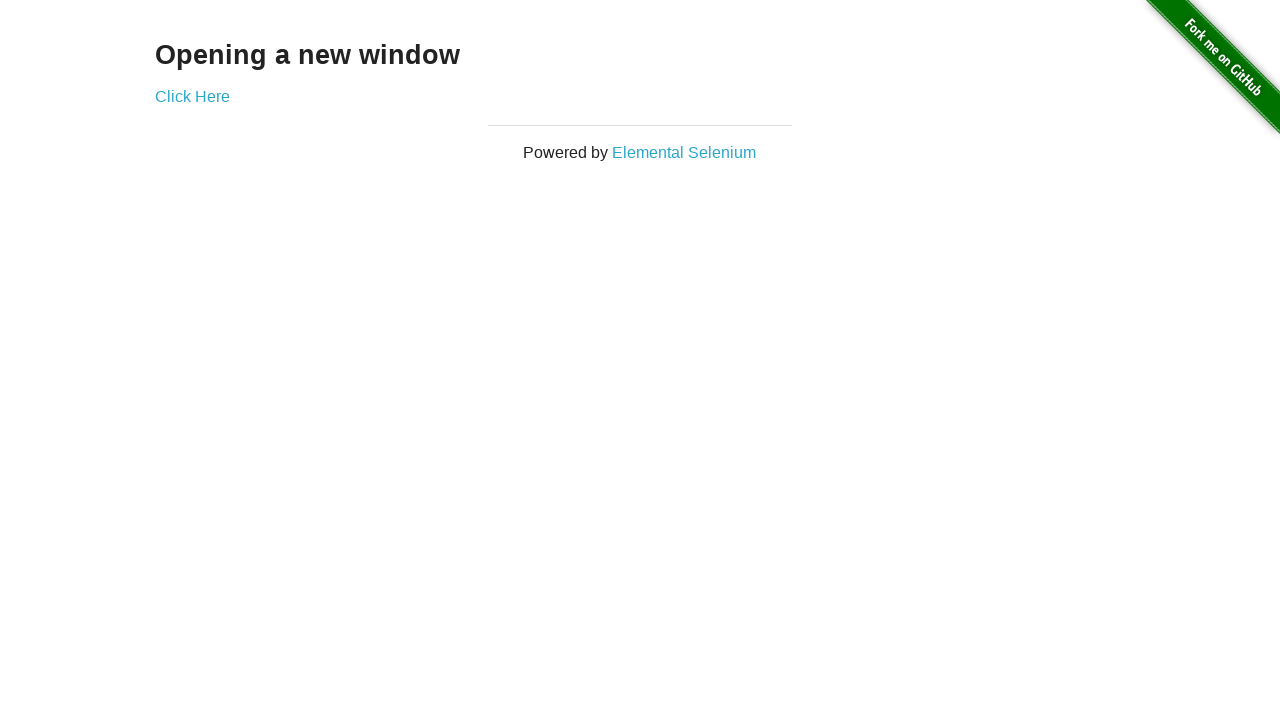

Verified 'Opening a new window' text content matches expected value
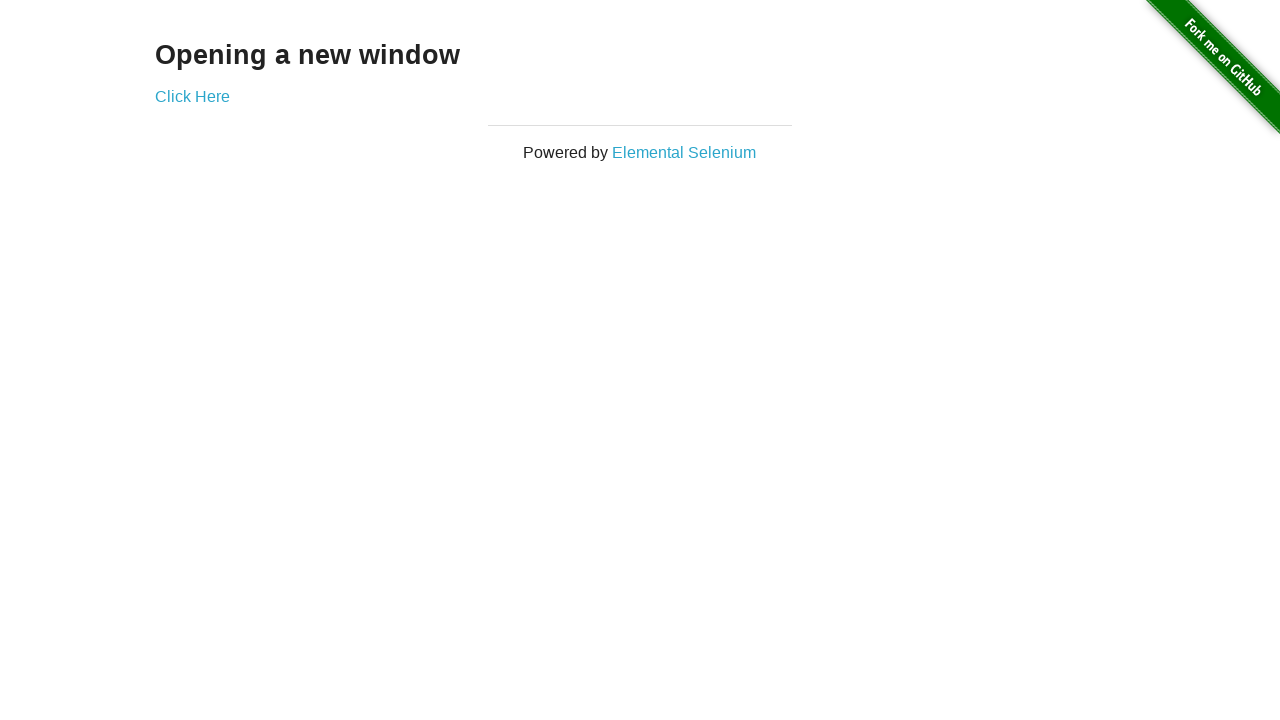

Verified page title is 'The Internet'
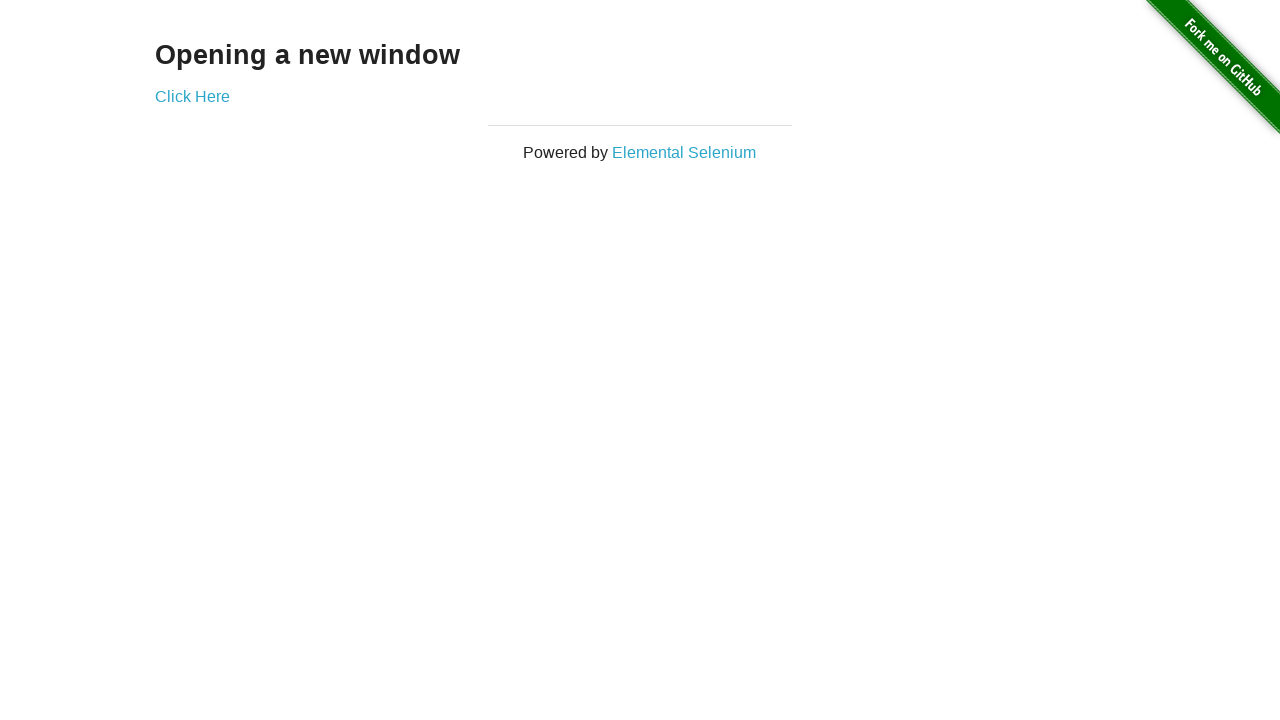

Clicked 'Click Here' link to open new window at (192, 96) on a:text('Click Here')
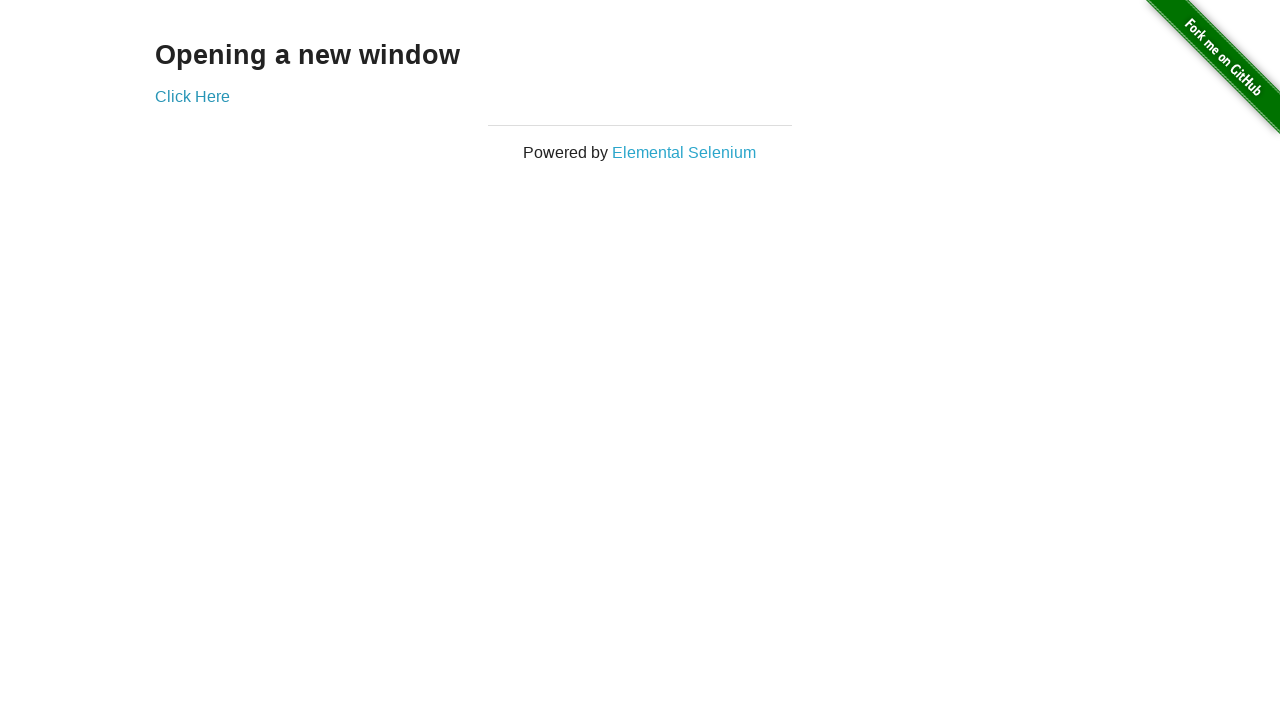

New page loaded and ready
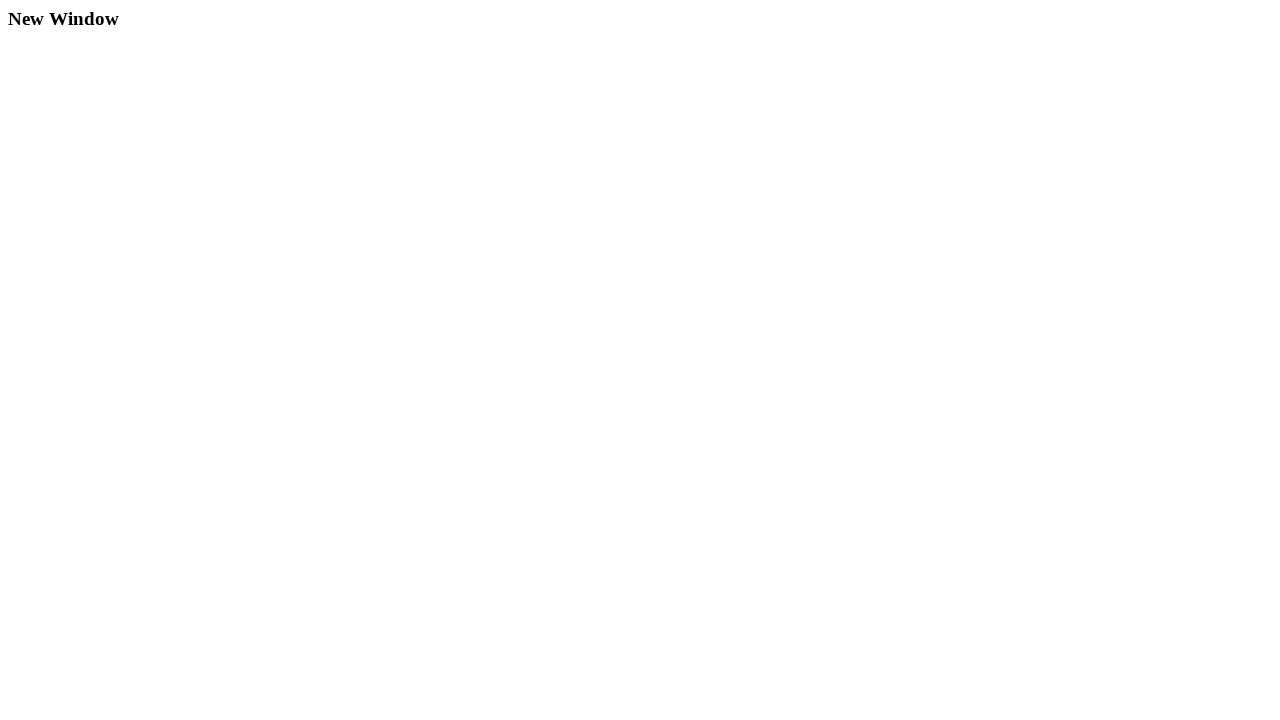

Verified new window title is 'New Window'
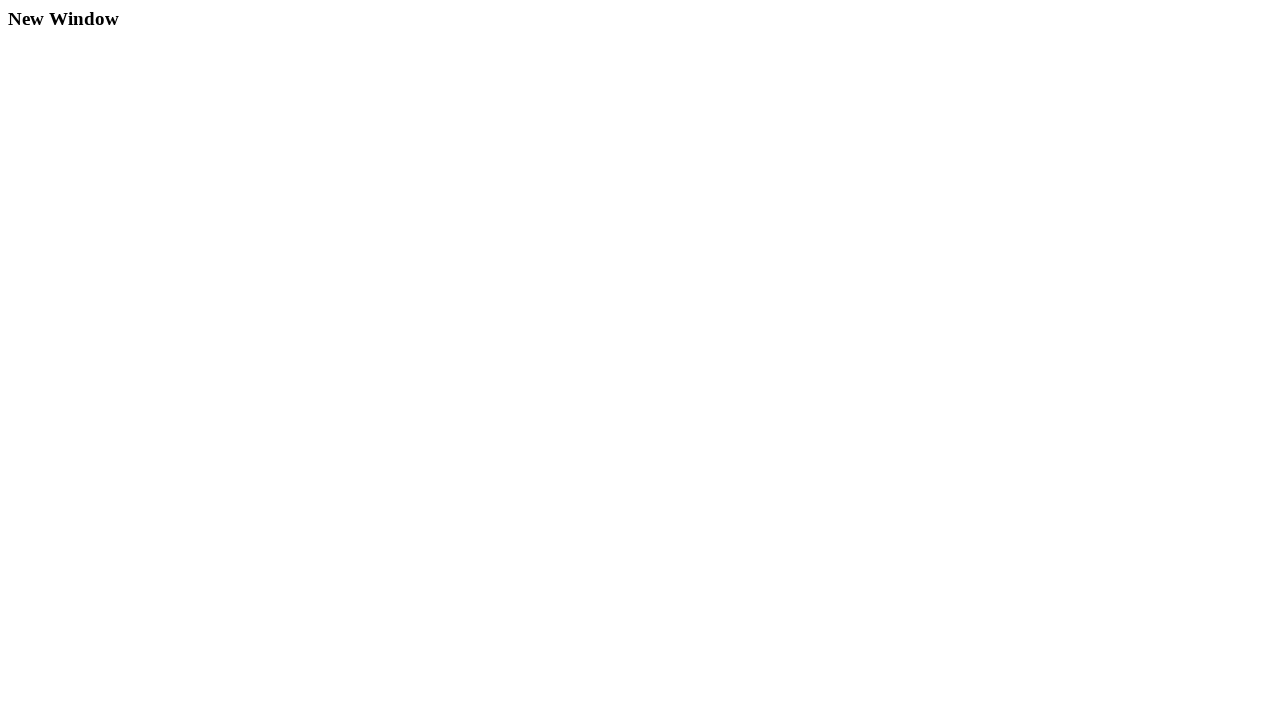

Located h3 element with text 'New Window' in new window
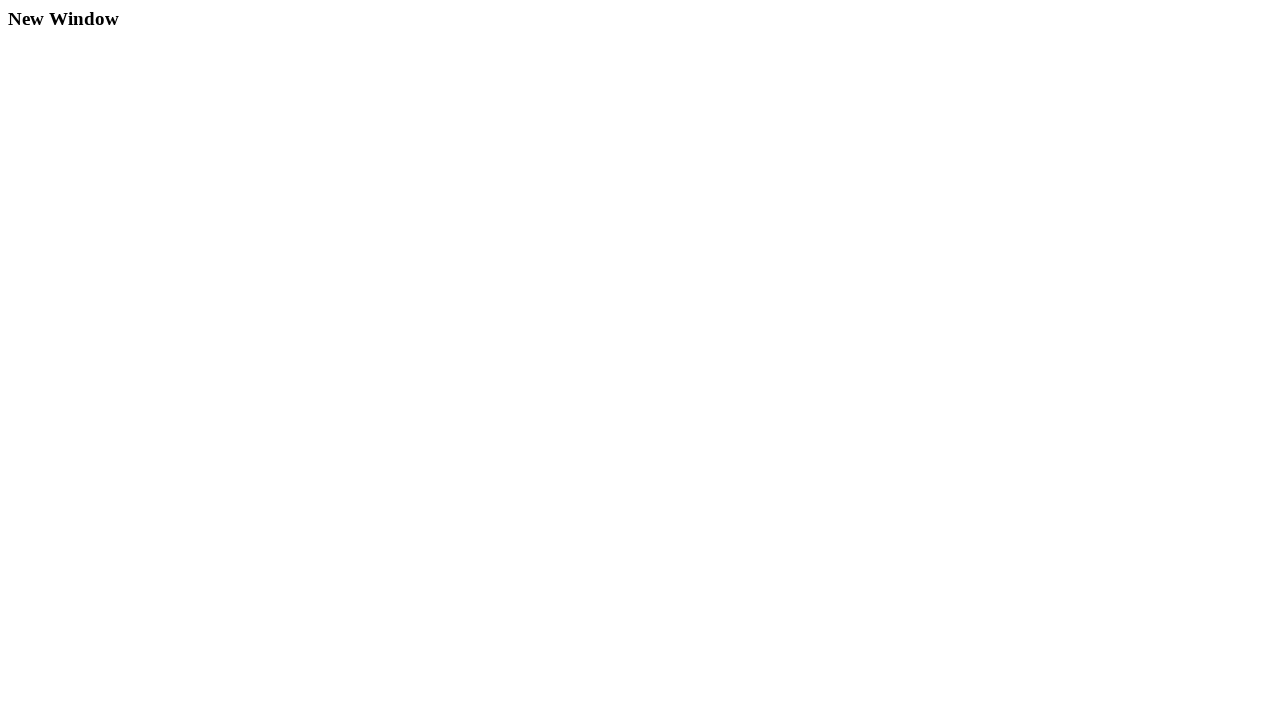

Verified 'New Window' text element is visible in new window
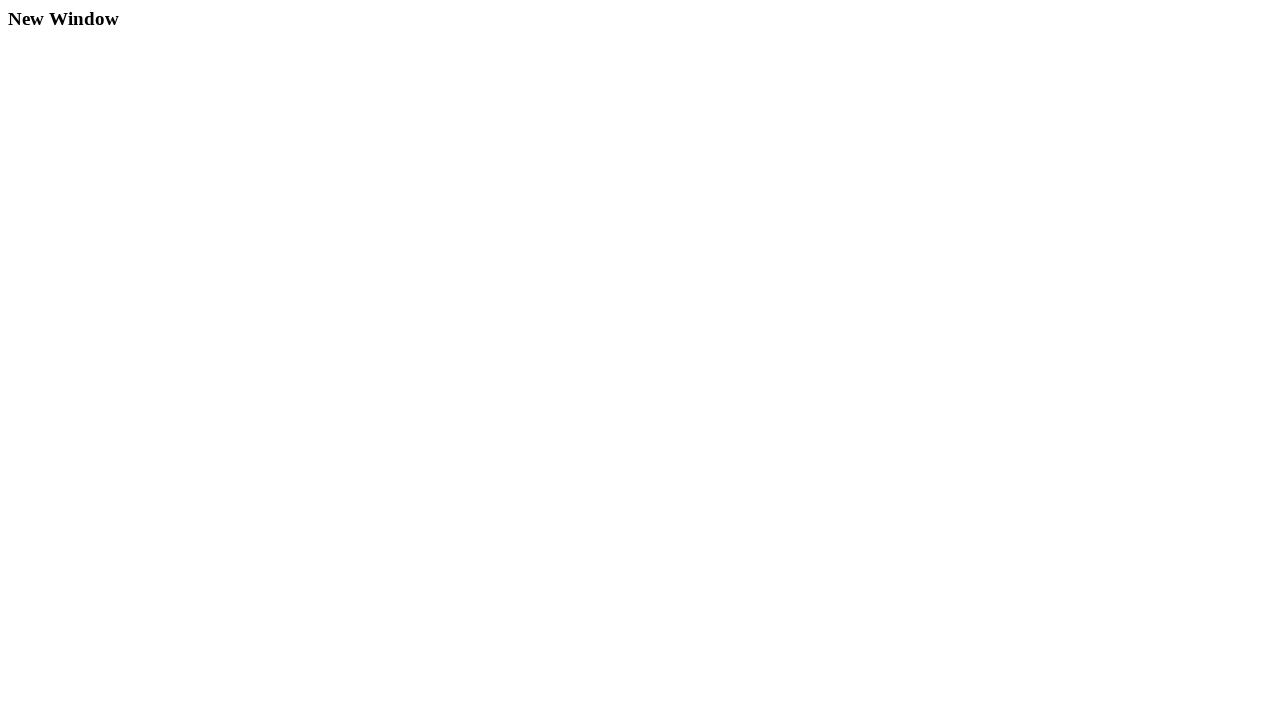

Verified 'New Window' text content matches expected value
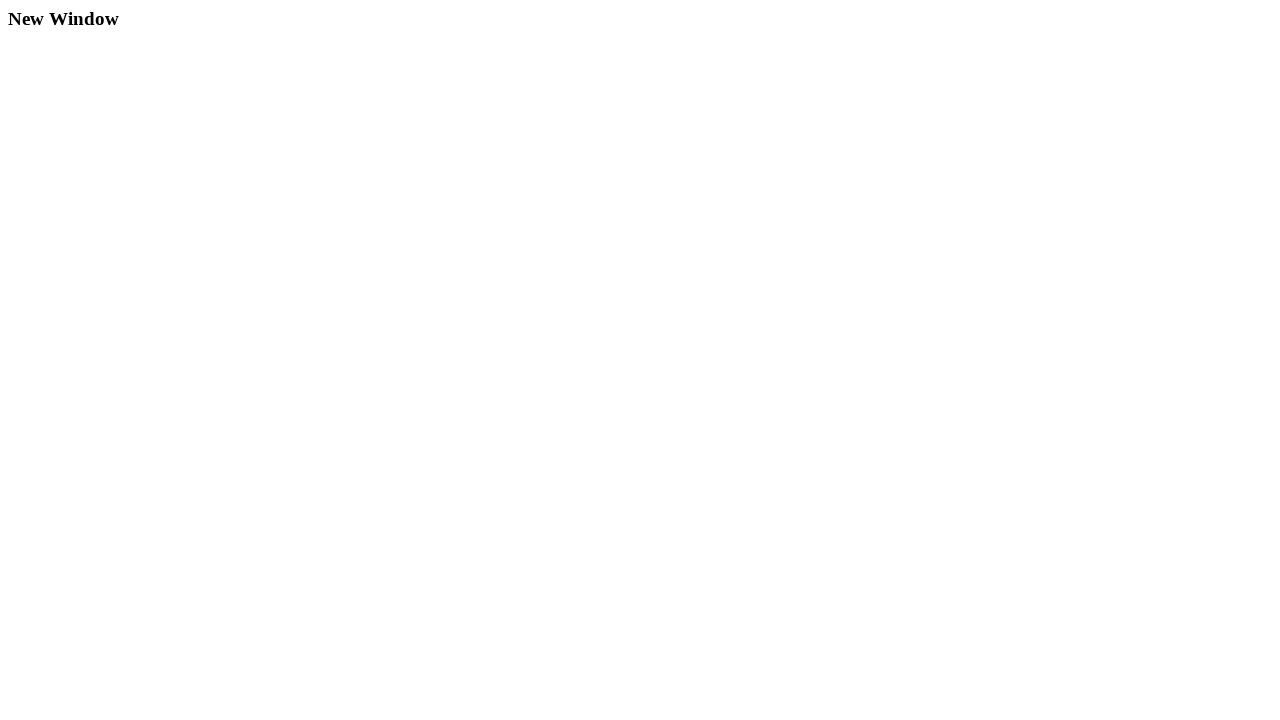

Closed new window
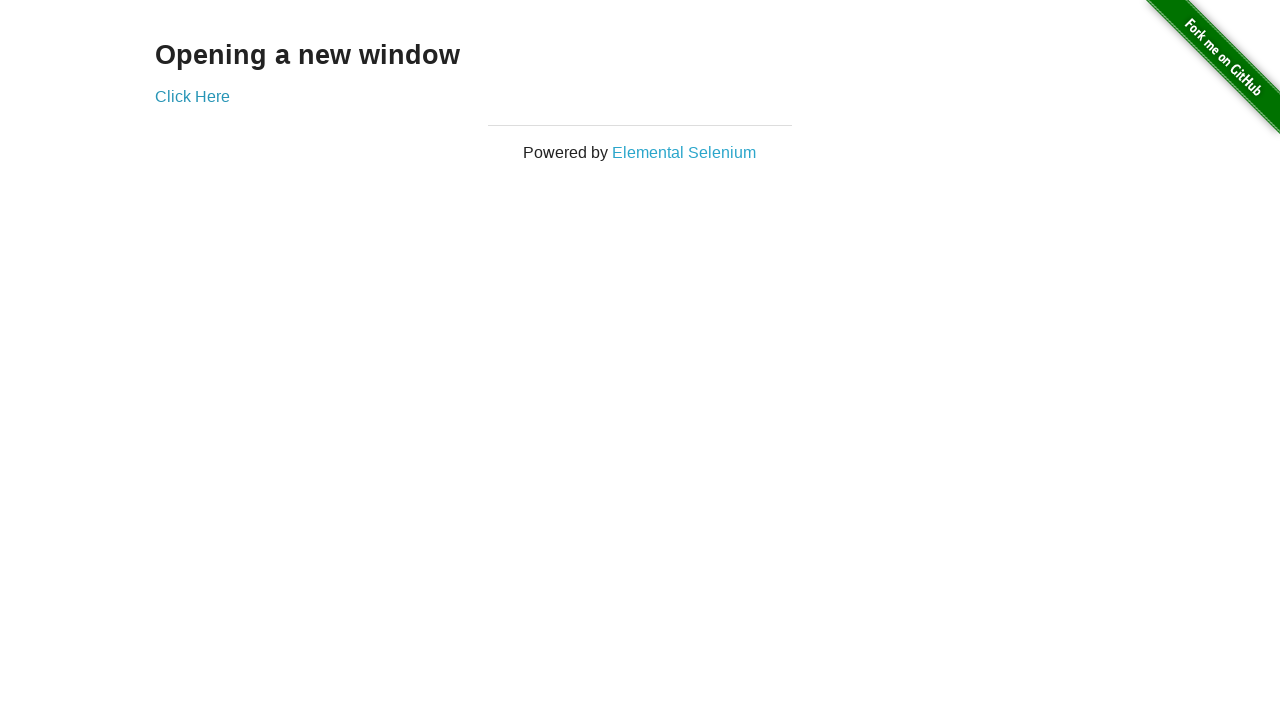

Verified original page title is still 'The Internet' after closing new window
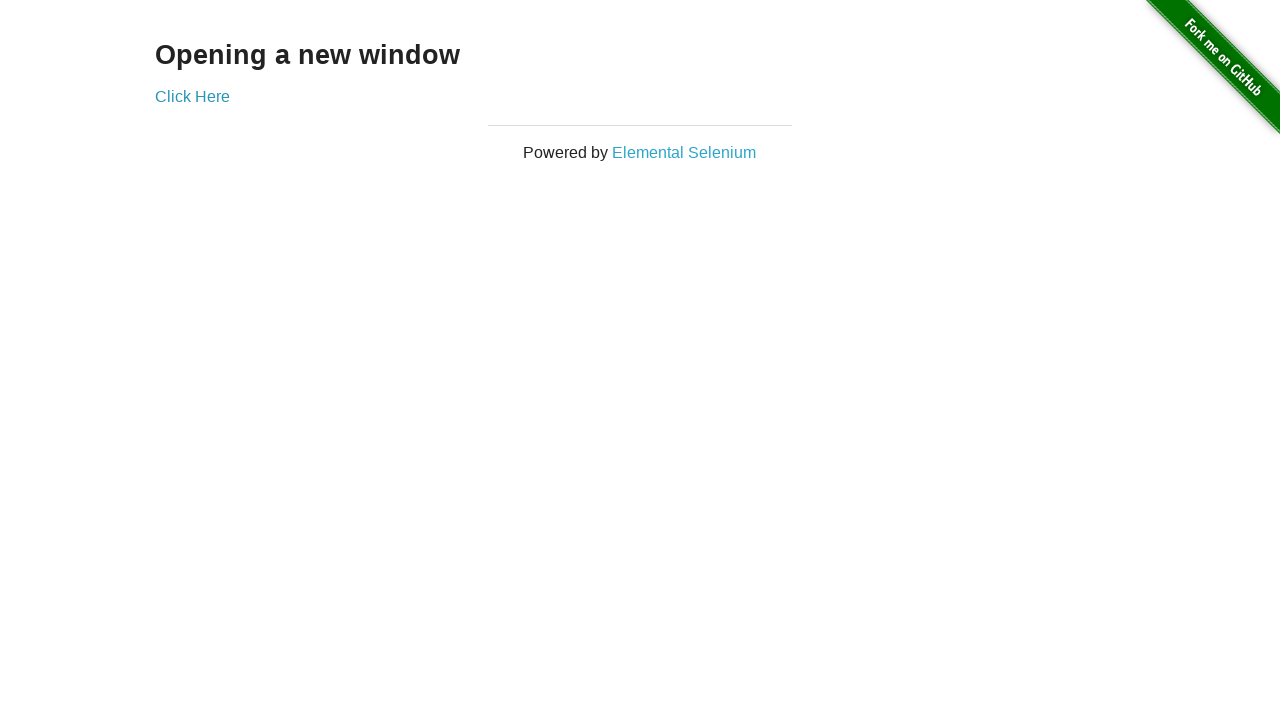

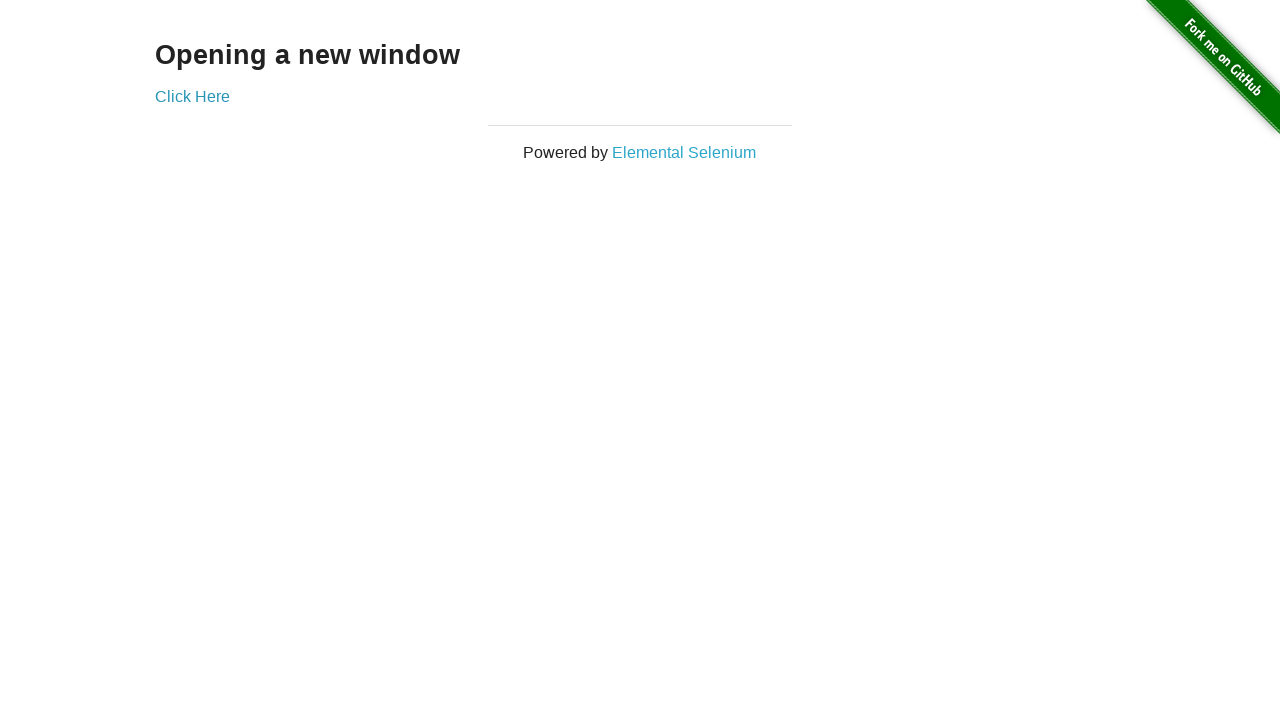